Tests slider interaction by clicking and dragging a UI slider handle element to adjust its position

Starting URL: http://www.htmlcanvasstudio.com

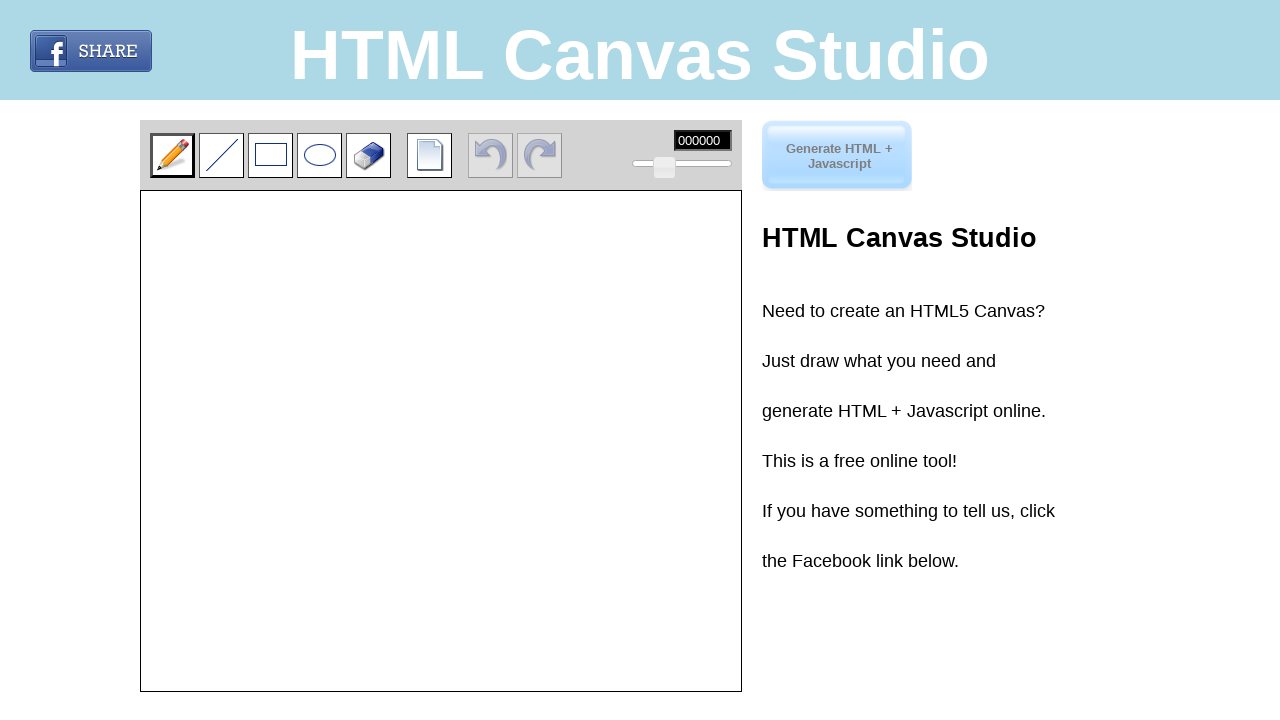

Located slider handle element
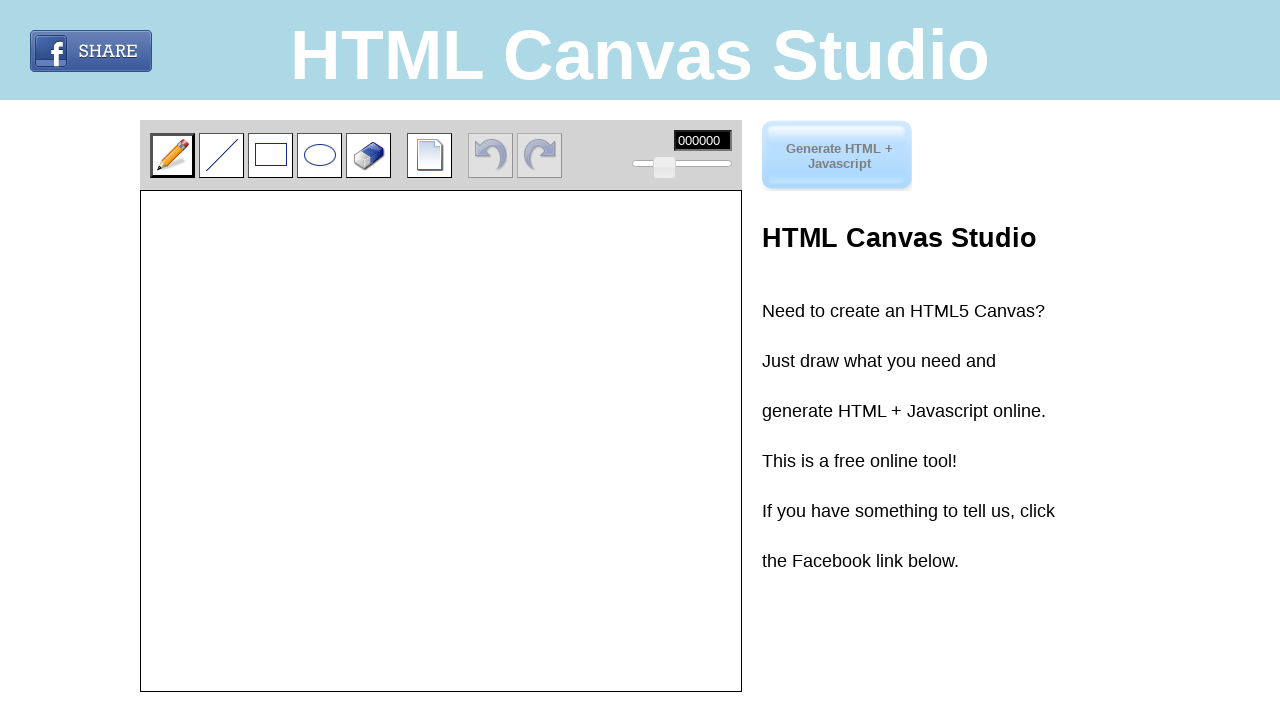

Retrieved bounding box coordinates of slider handle
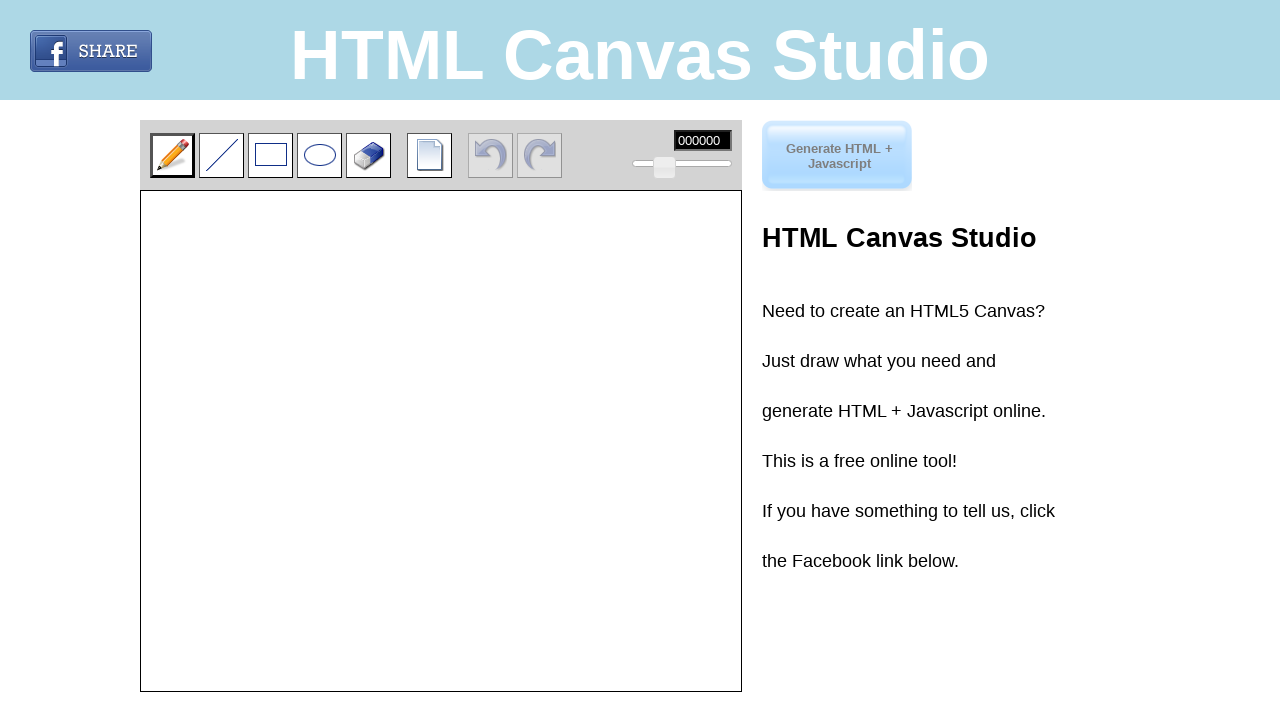

Moved mouse to center of slider handle at (664, 167)
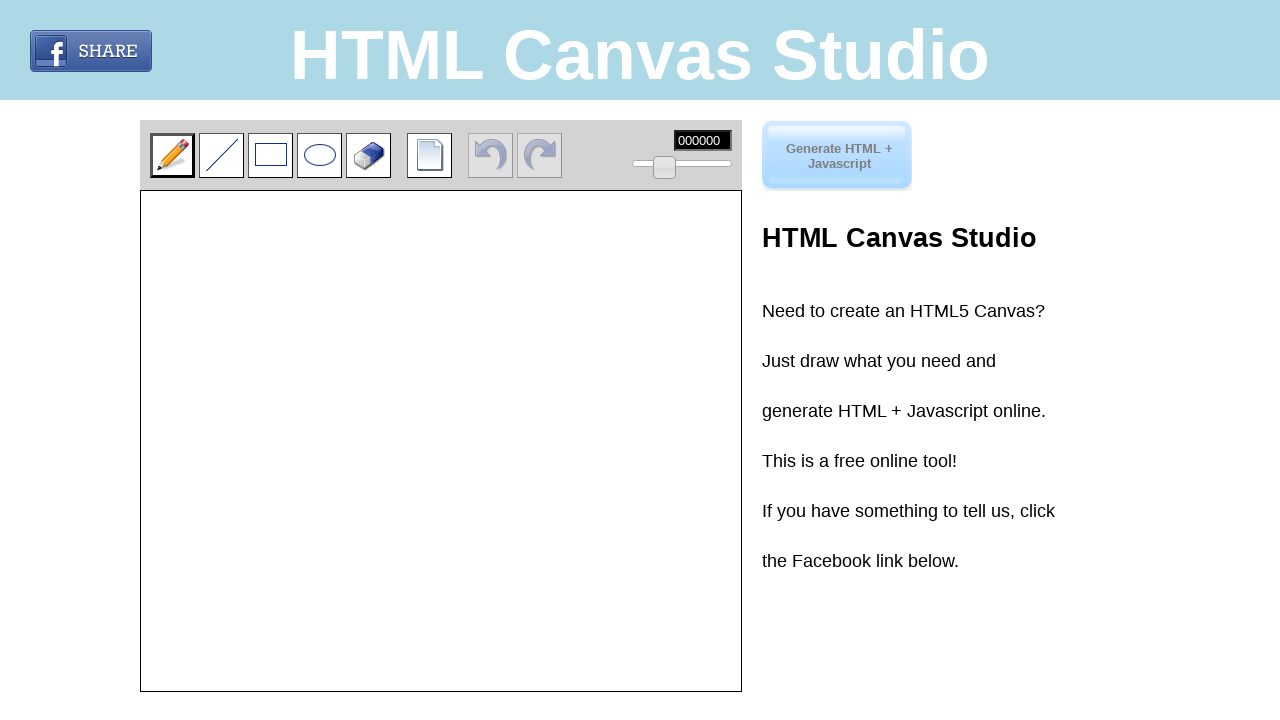

Pressed mouse button down on slider handle at (664, 167)
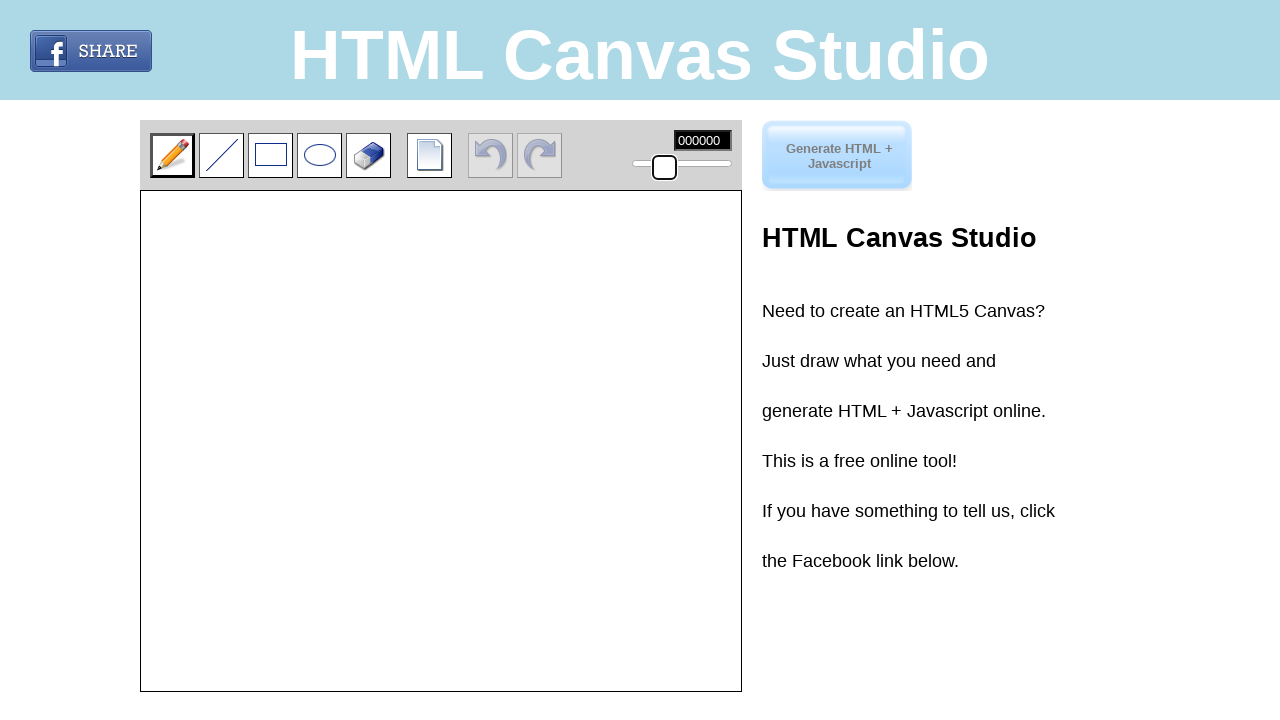

Dragged slider handle 10 pixels to the right at (674, 167)
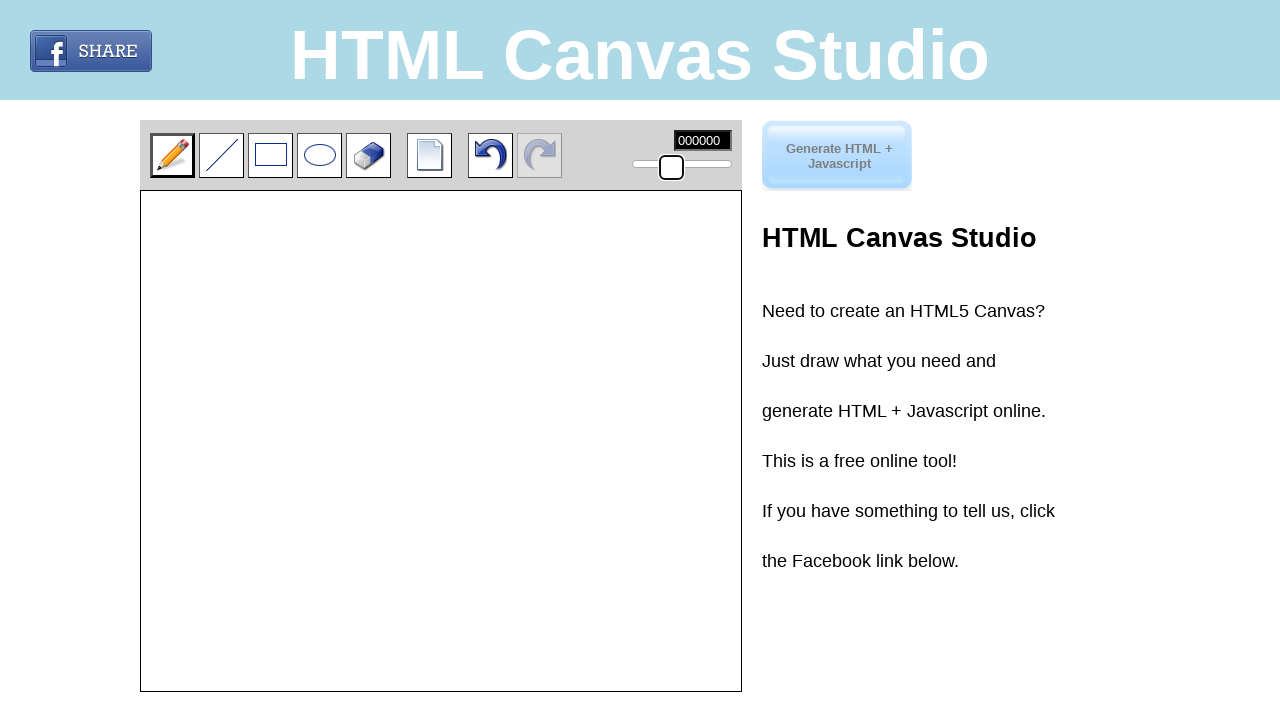

Released mouse button, completing slider drag operation at (674, 167)
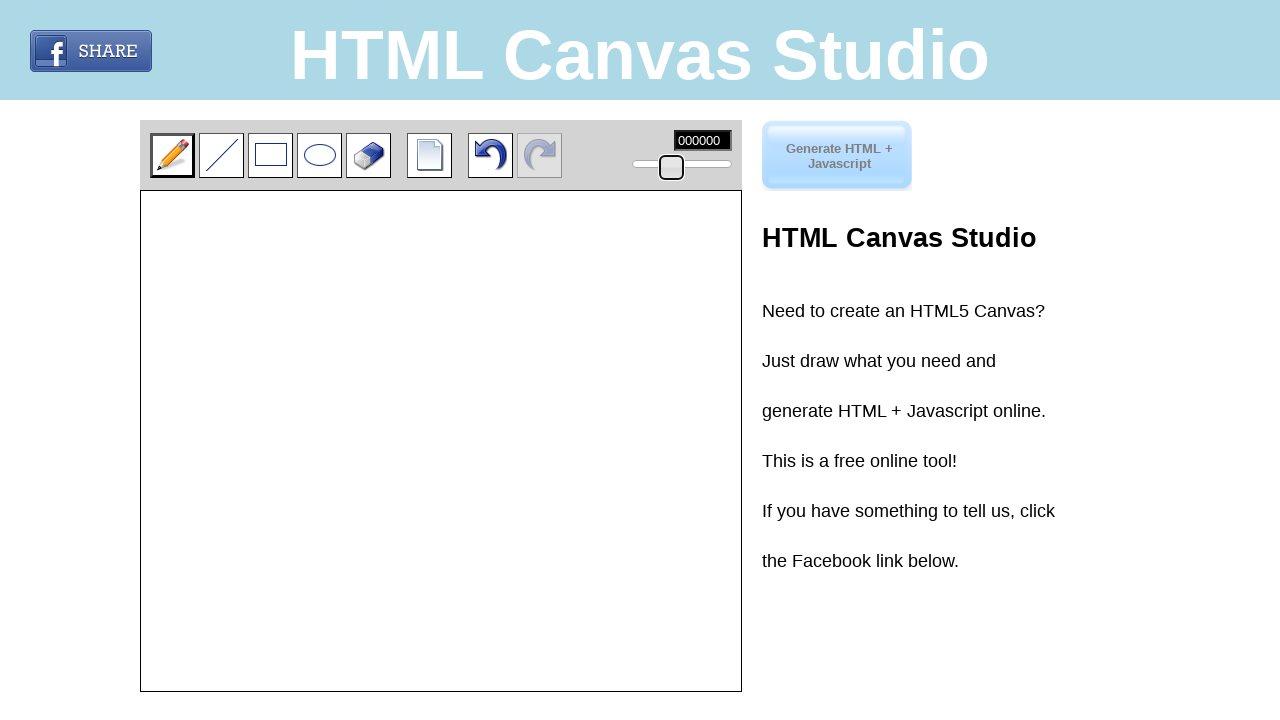

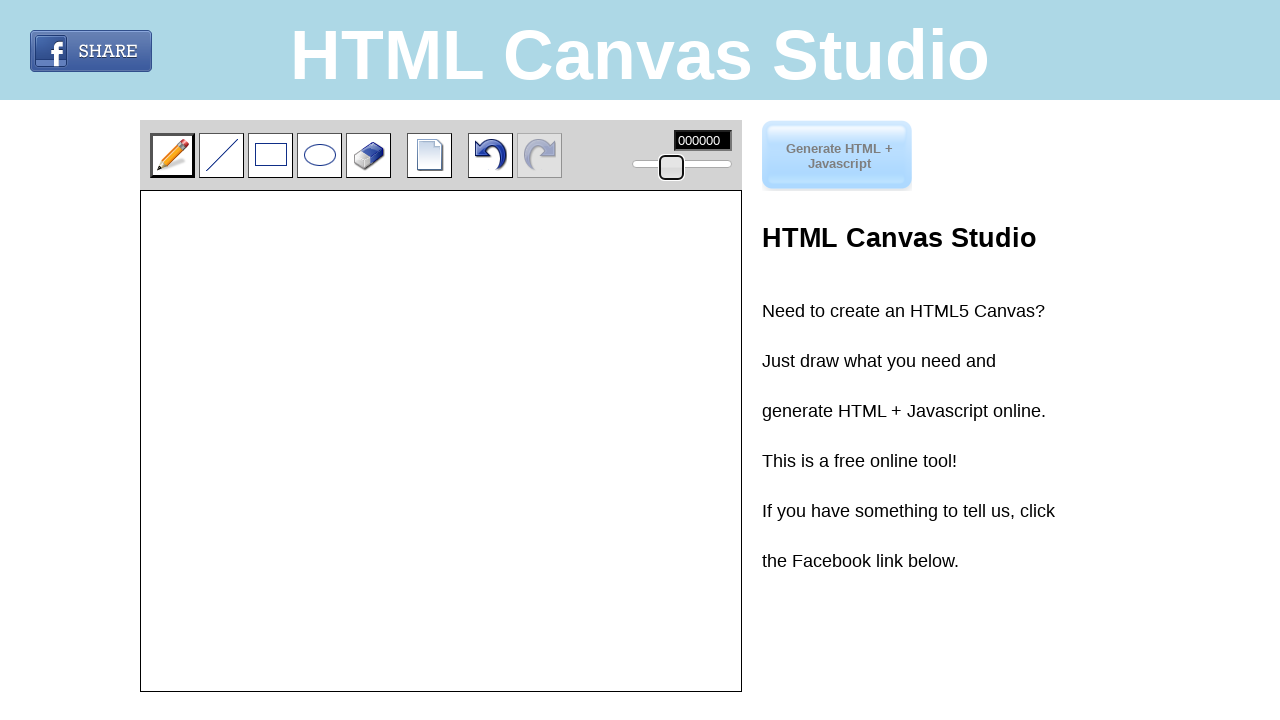